Solves a math captcha by reading a value, calculating the result using a logarithmic formula, and submitting the answer along with checkbox and radio button selections

Starting URL: https://suninjuly.github.io/math.html

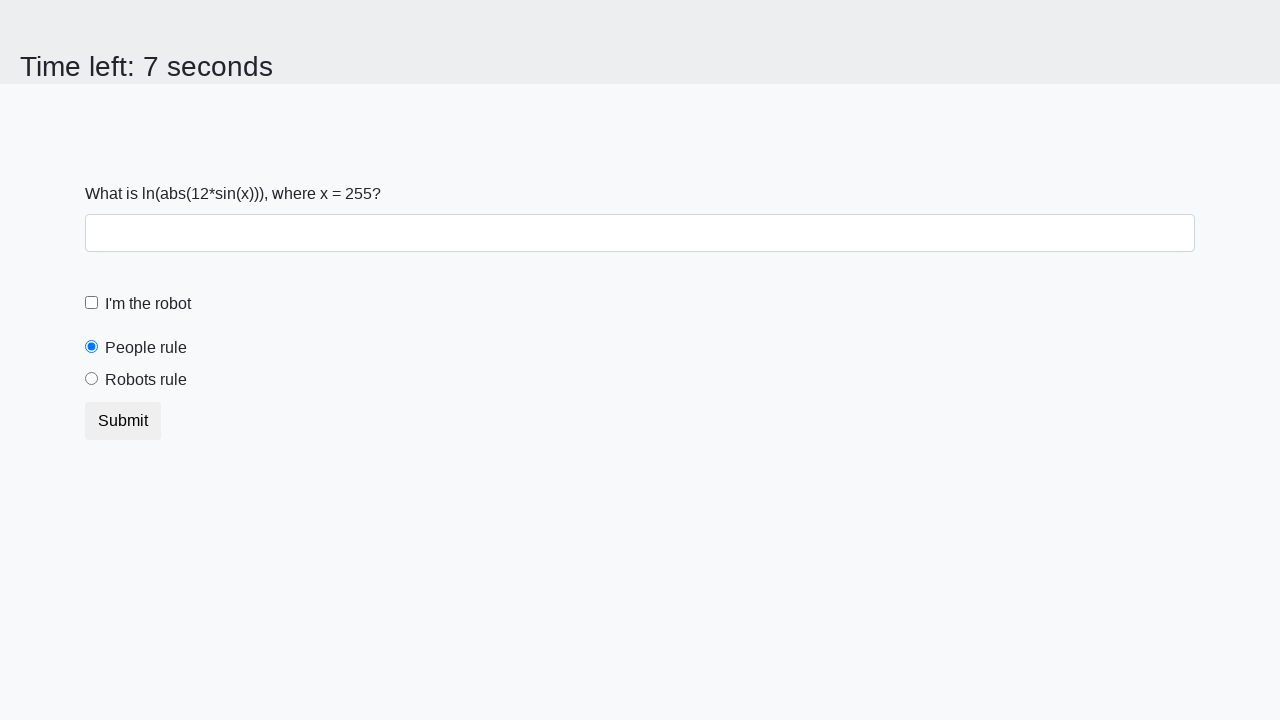

Located the math problem input value element
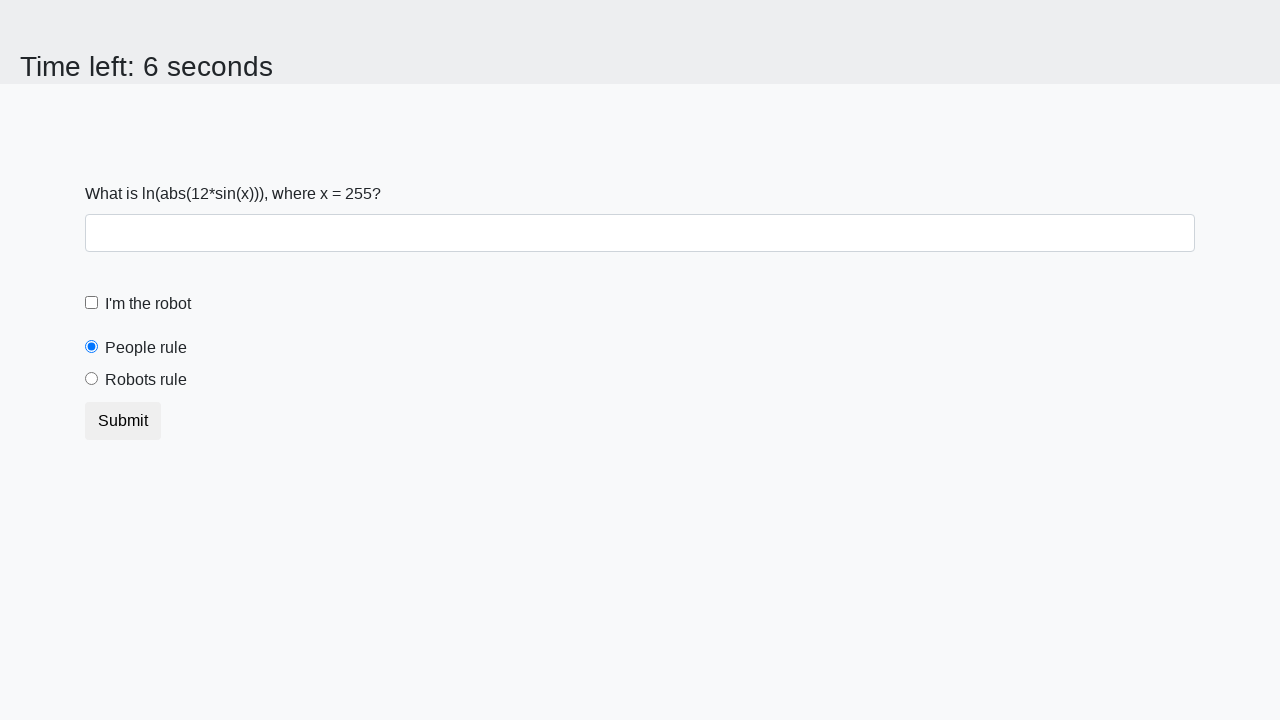

Read x value from page: 255.0
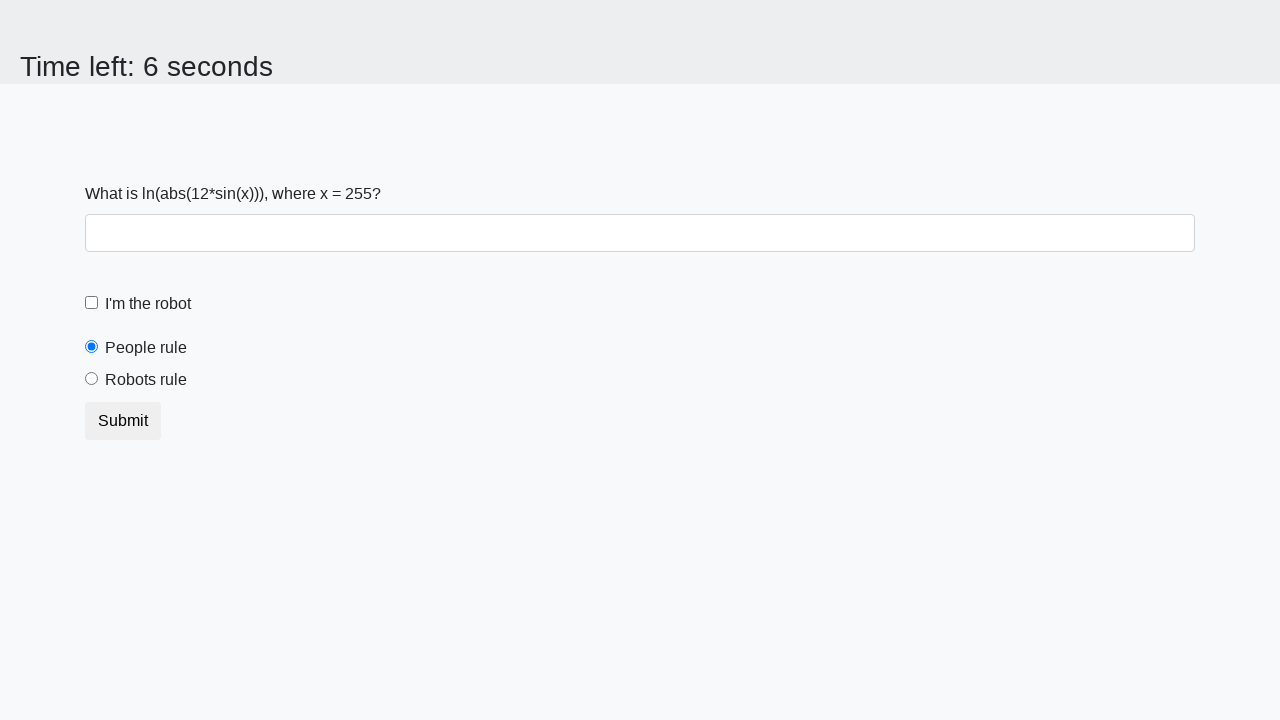

Calculated answer using logarithmic formula: 1.8044617227878834
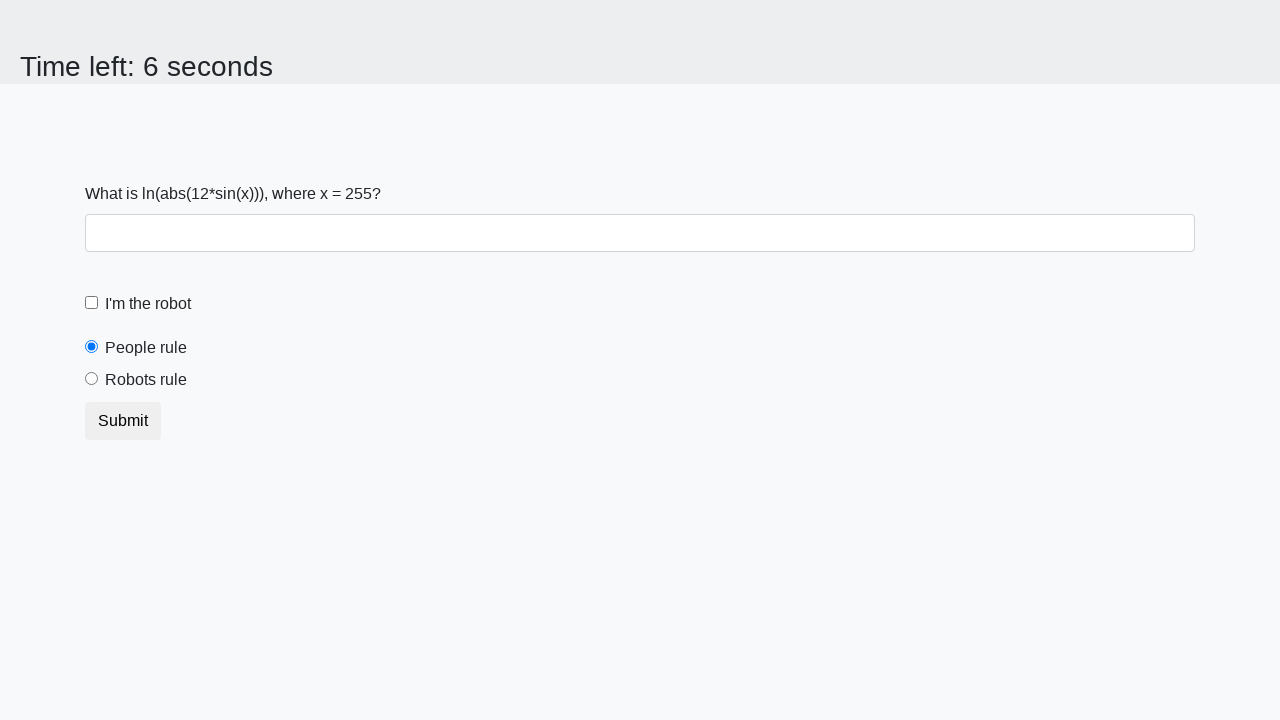

Filled answer field with calculated value: 1.8044617227878834 on #answer
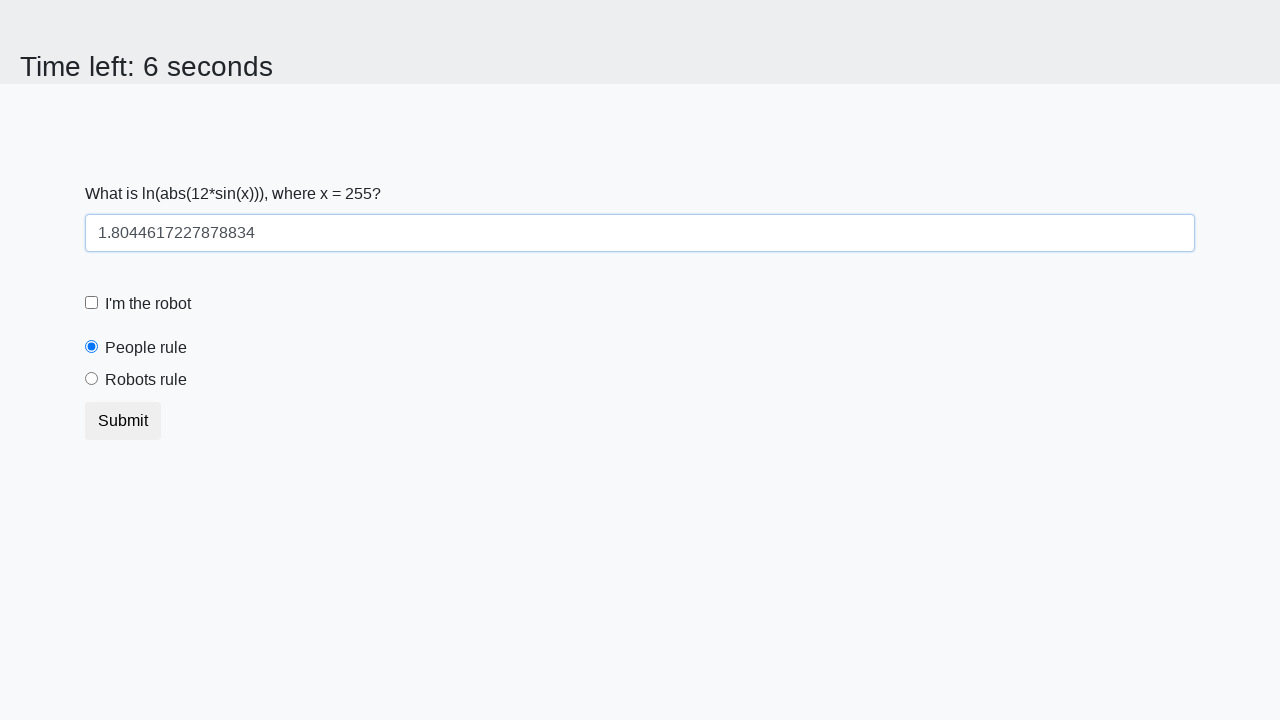

Checked the robot checkbox at (92, 303) on #robotCheckbox
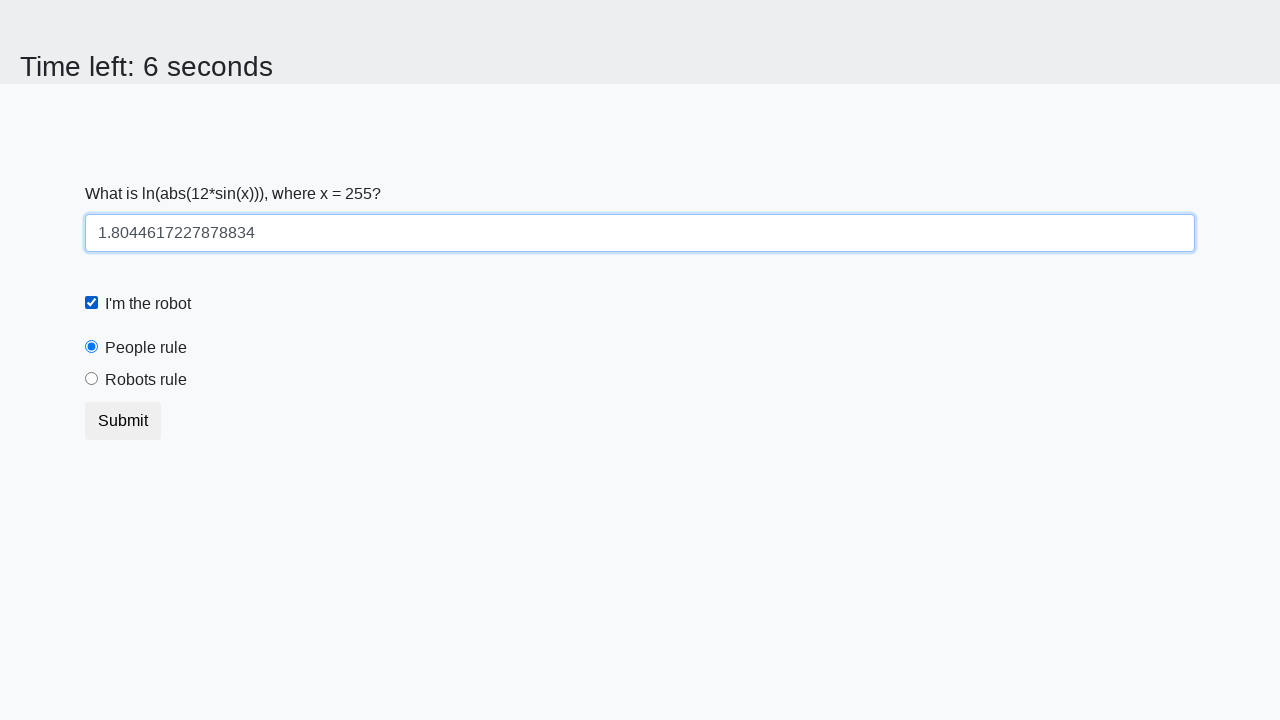

Selected the 'robots rule' radio button at (92, 379) on #robotsRule
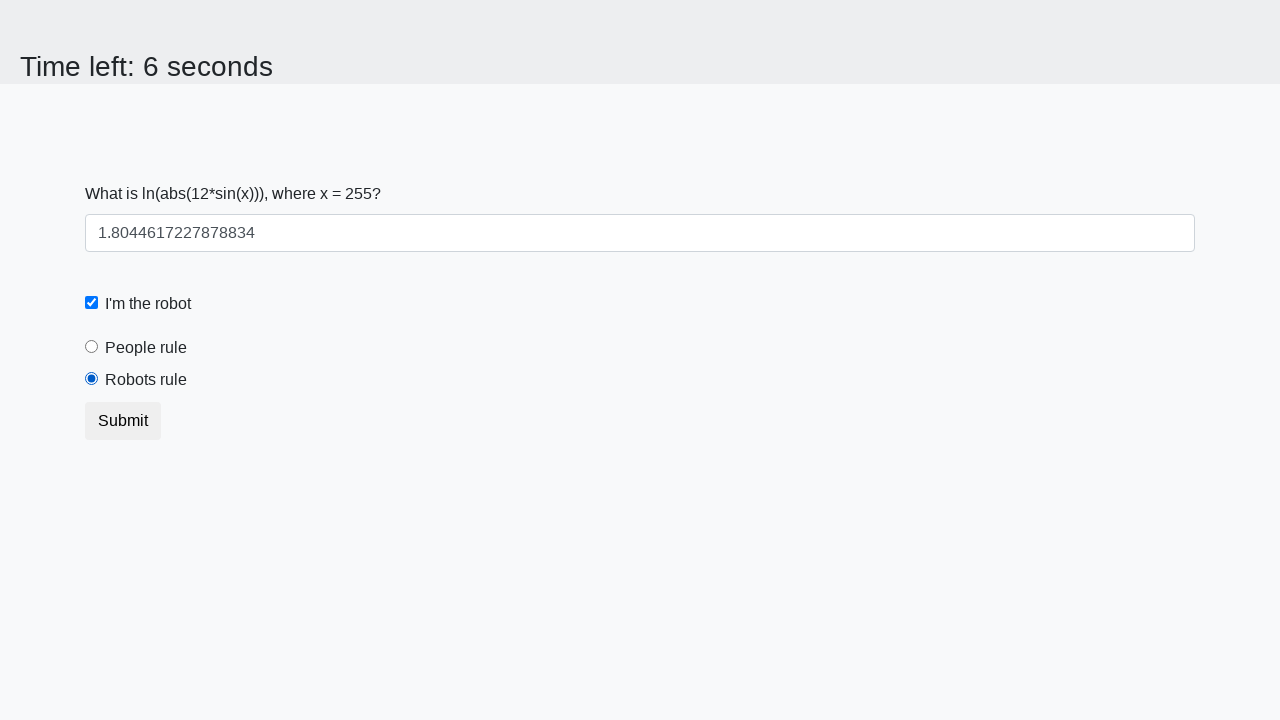

Submitted the form at (123, 421) on [type='submit']
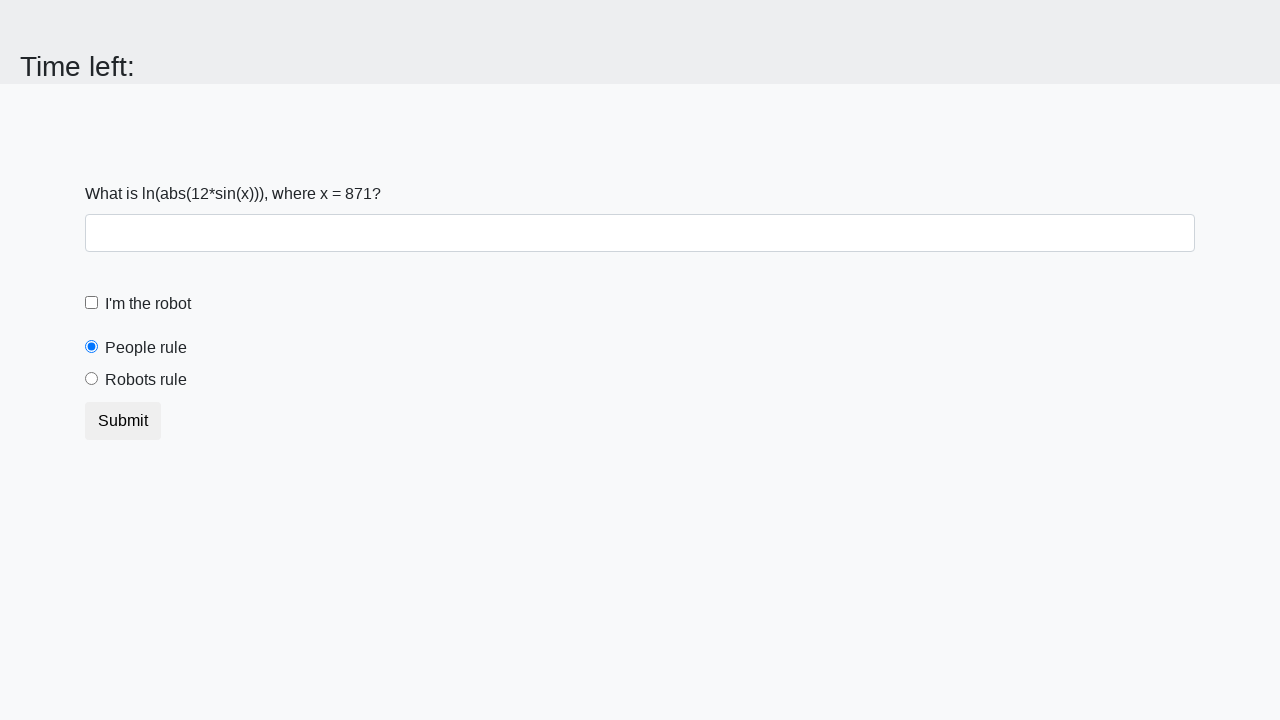

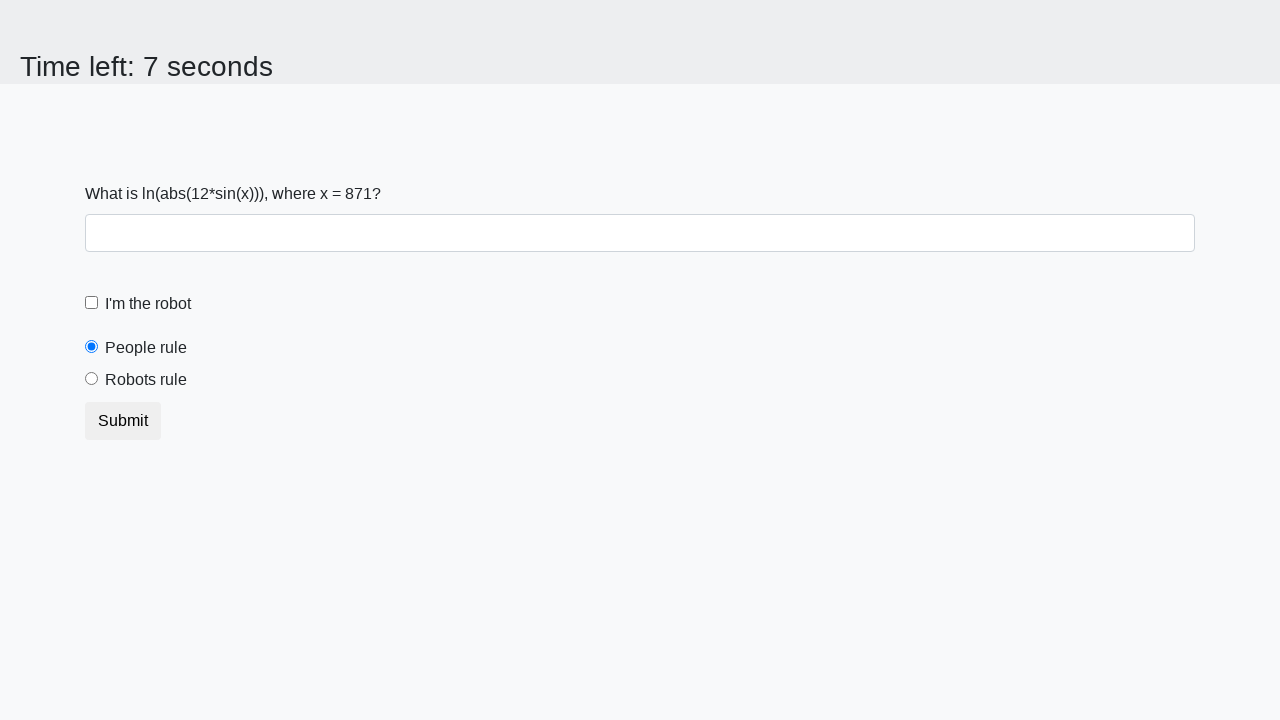